Navigates to MakeMyTrip travel booking website and waits for the page to load

Starting URL: https://www.makemytrip.com/

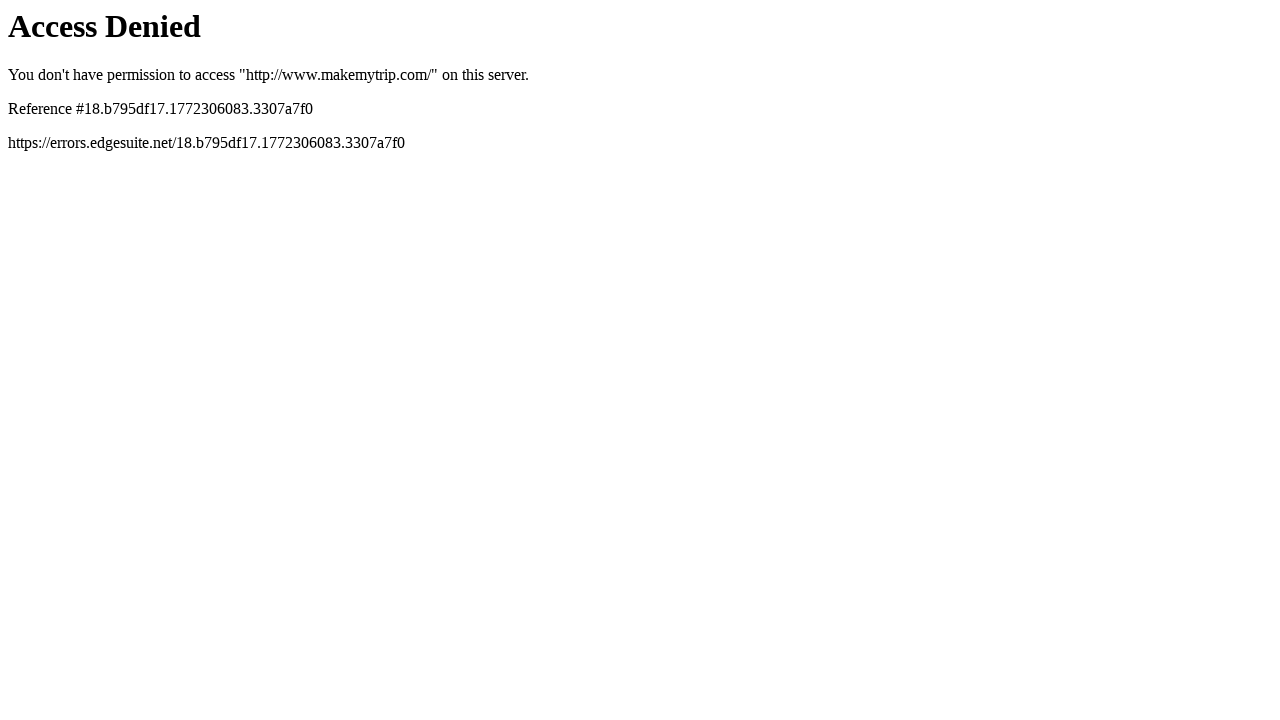

Navigated to MakeMyTrip travel booking website
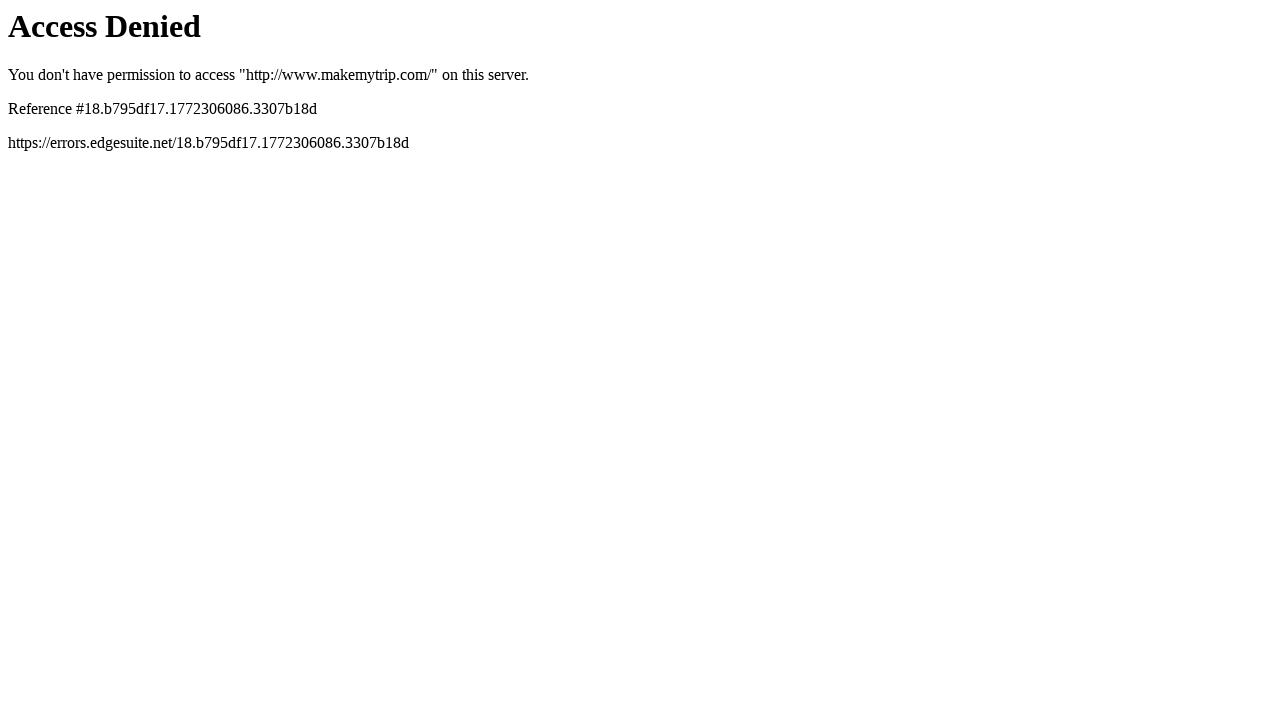

Page fully loaded - network idle state reached
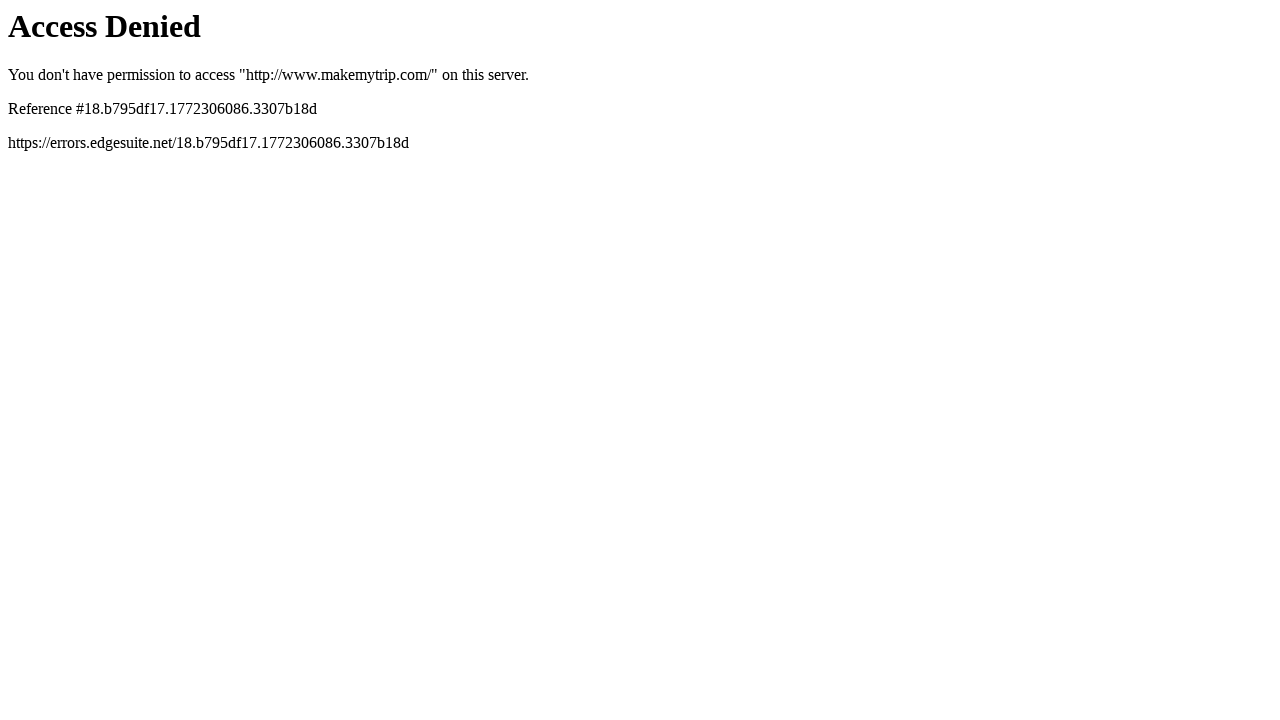

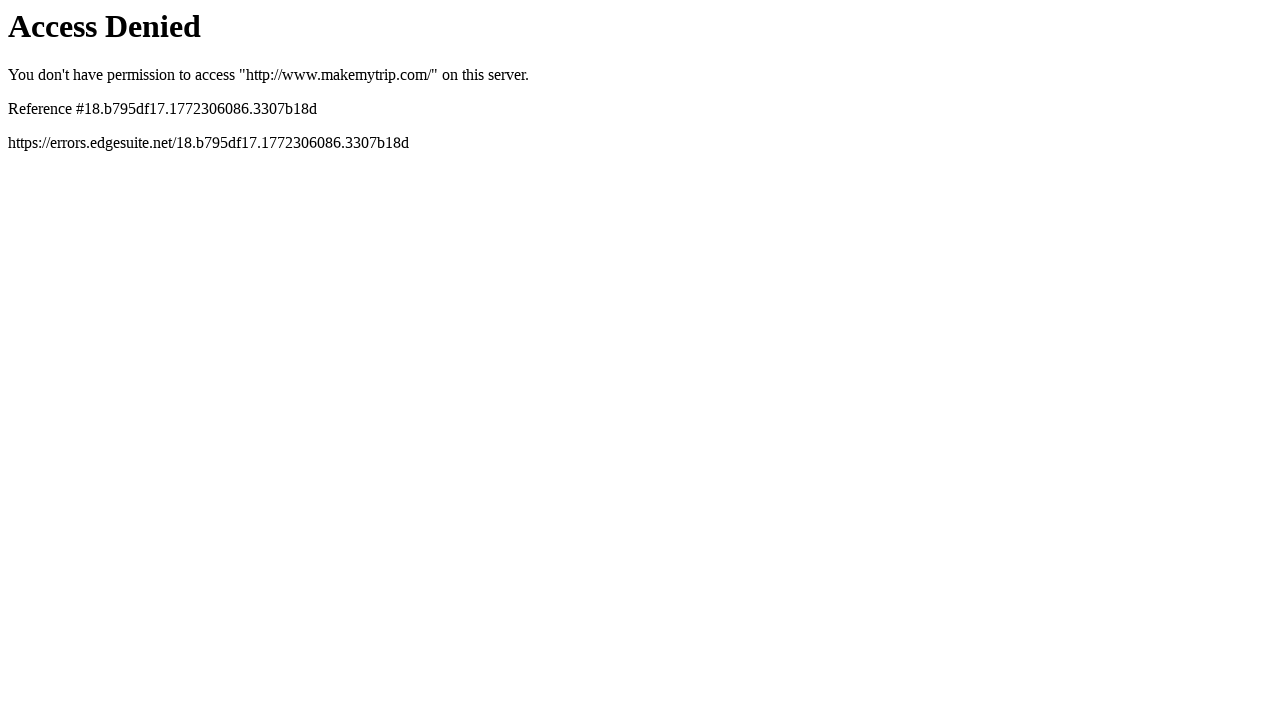